Tests JavaScript confirmation alert handling by clicking a button that triggers an alert, then accepting the alert dialog.

Starting URL: http://www.tizag.com/javascriptT/javascriptalert.php

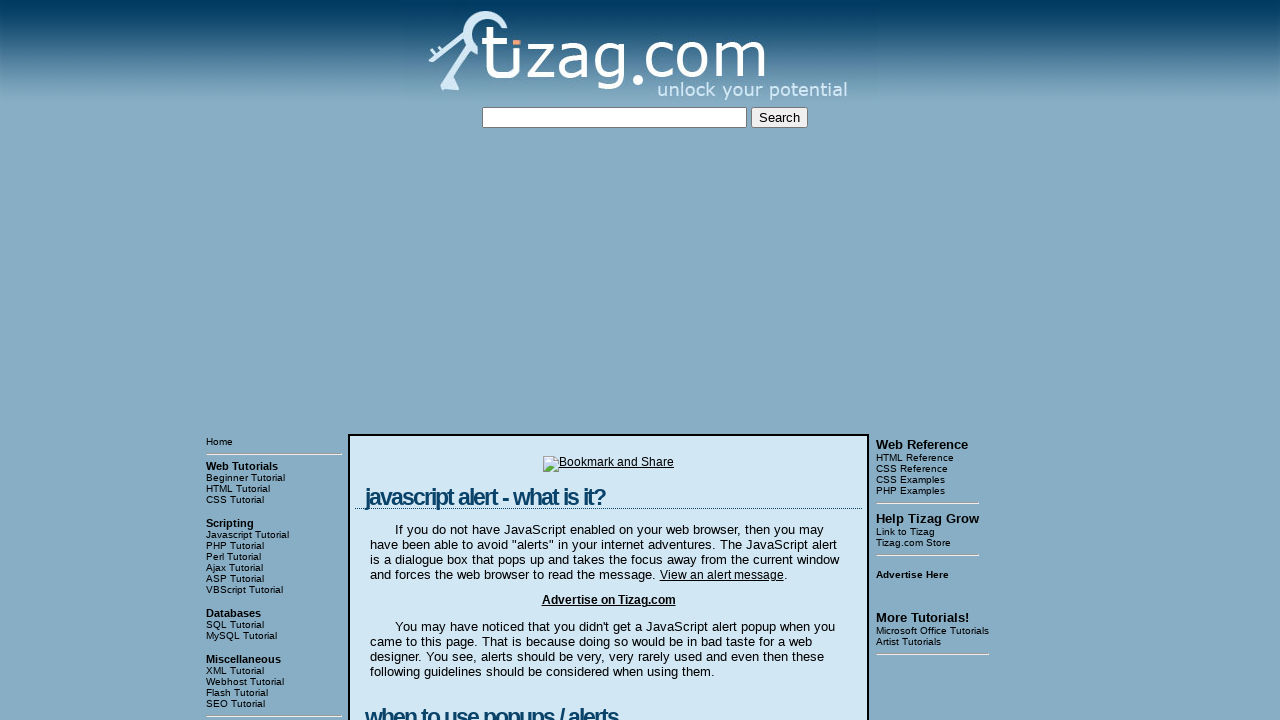

Clicked the 'Confirmation Alert' button to trigger JavaScript alert at (428, 361) on input[value='Confirmation Alert']
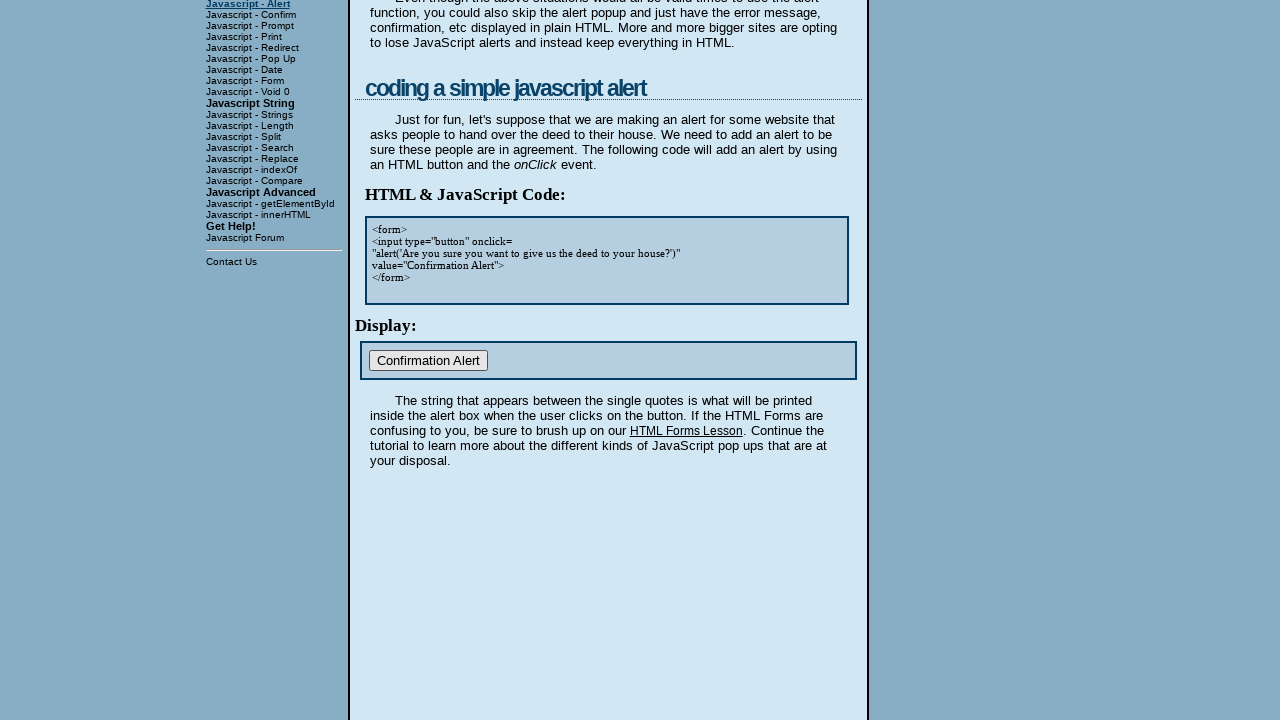

Set up dialog handler to accept confirmation alerts
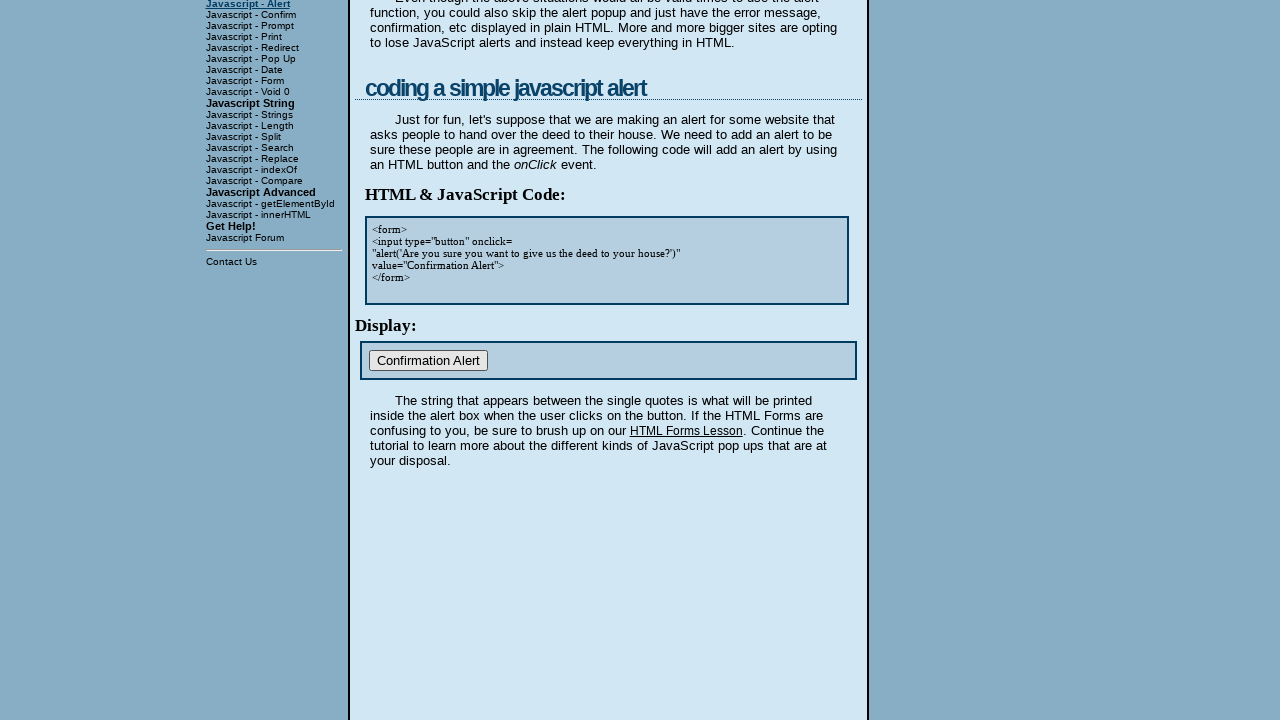

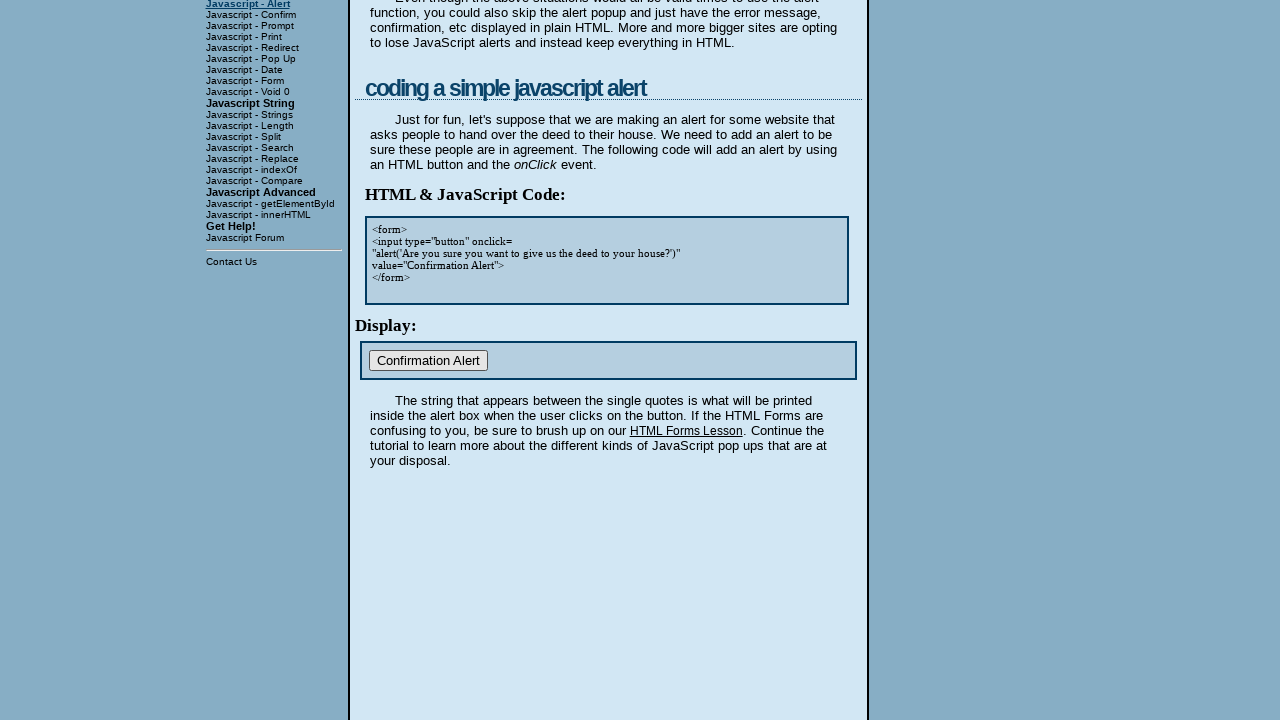